Tests the passenger selection dropdown by opening it, incrementing the adult passenger count 4 times using the increment button, and then closing the dropdown.

Starting URL: https://rahulshettyacademy.com/dropdownsPractise/

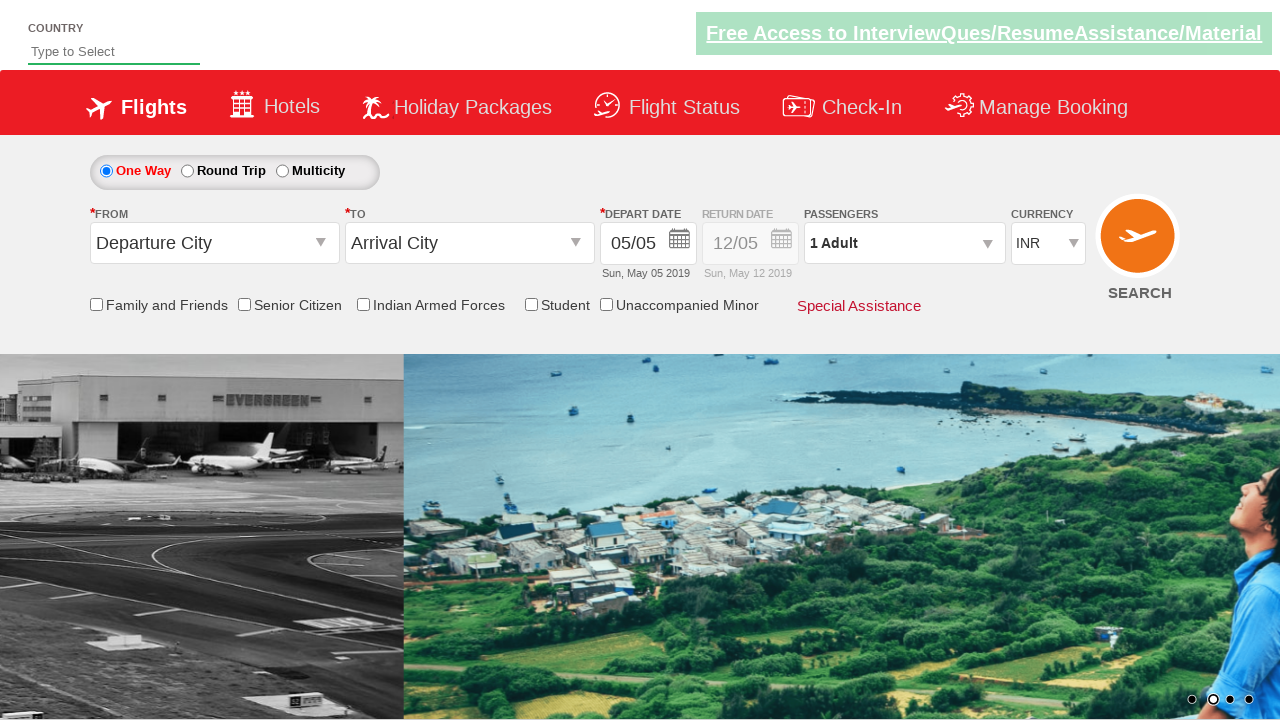

Opened passenger selection dropdown at (904, 243) on #divpaxinfo
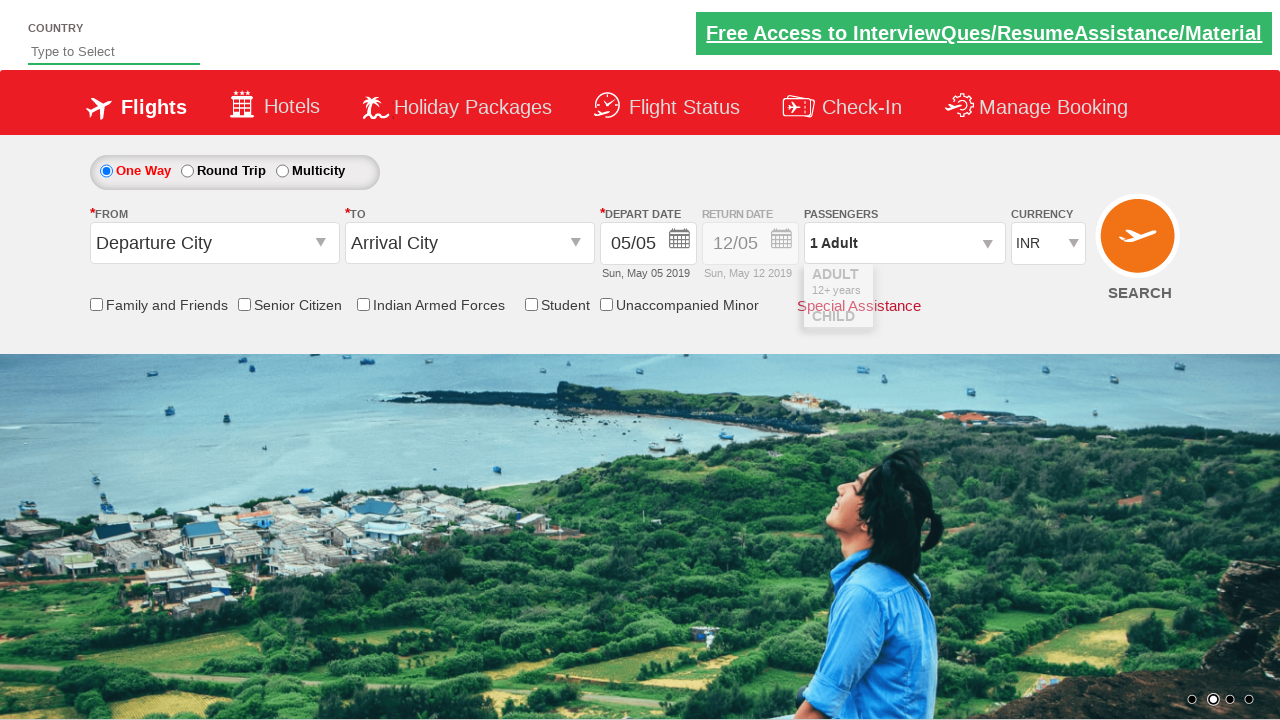

Incremented adult passenger count (increment 1 of 4) at (982, 288) on #hrefIncAdt
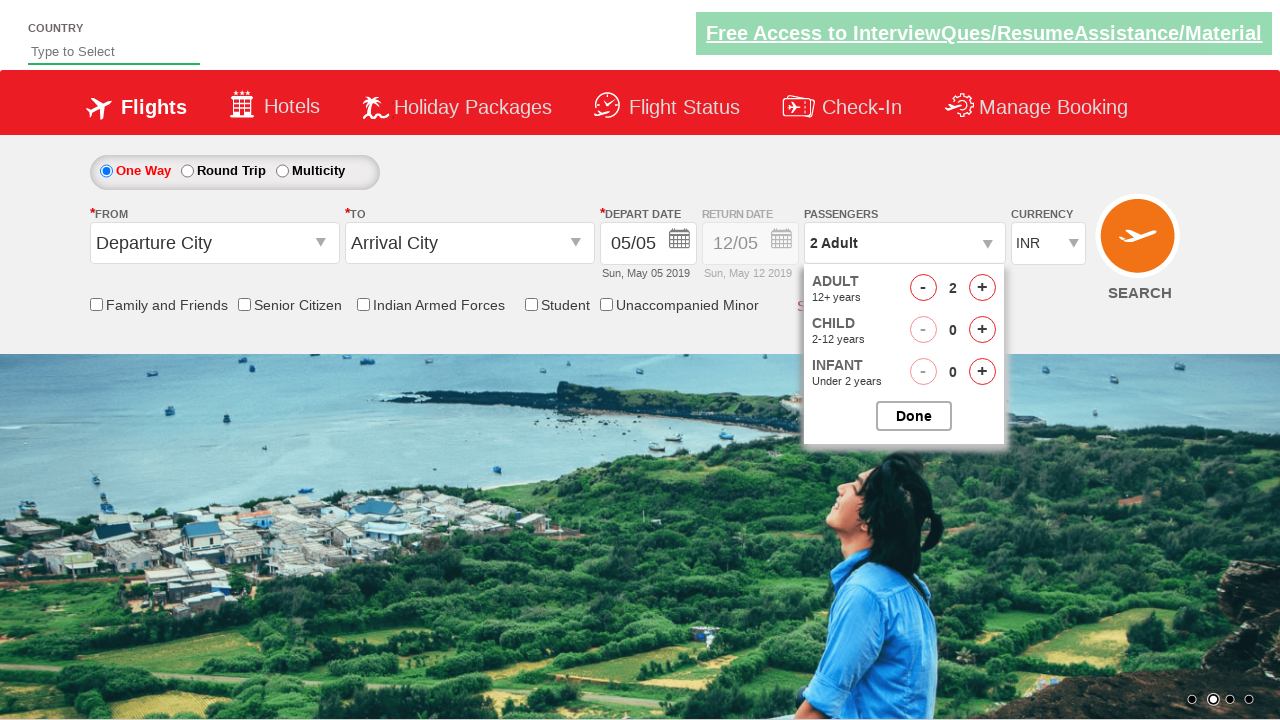

Incremented adult passenger count (increment 2 of 4) at (982, 288) on #hrefIncAdt
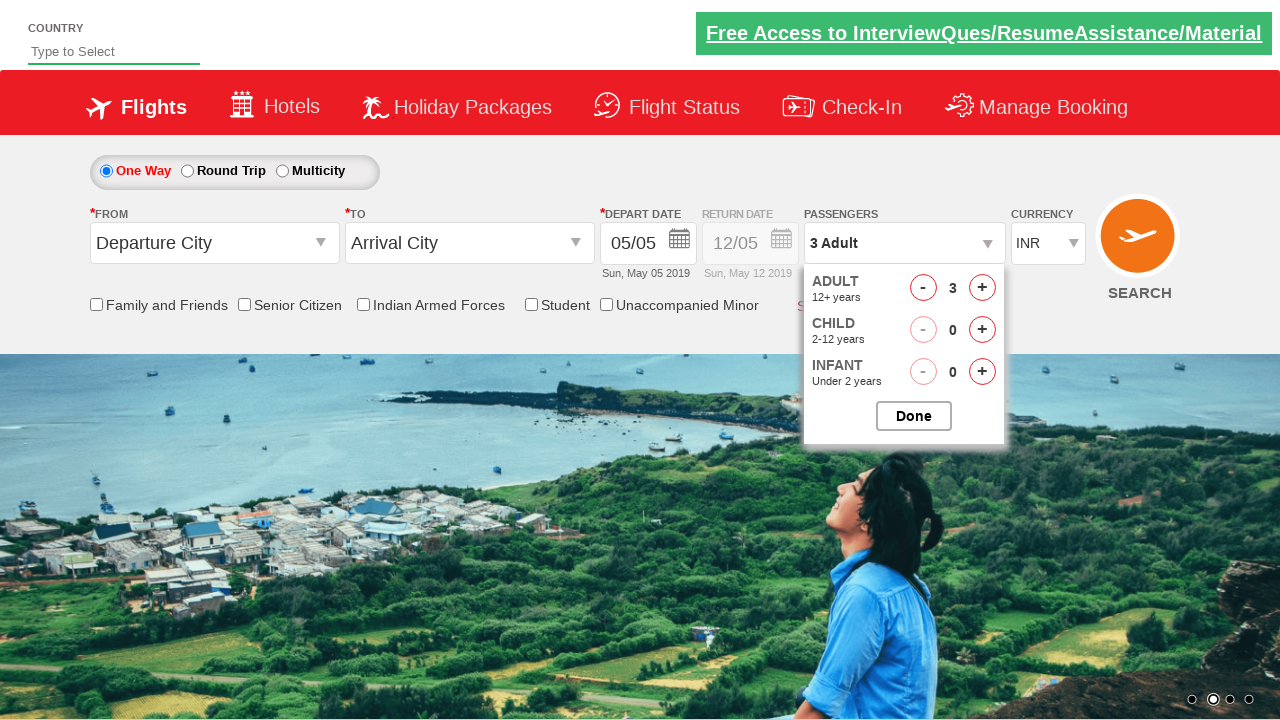

Incremented adult passenger count (increment 3 of 4) at (982, 288) on #hrefIncAdt
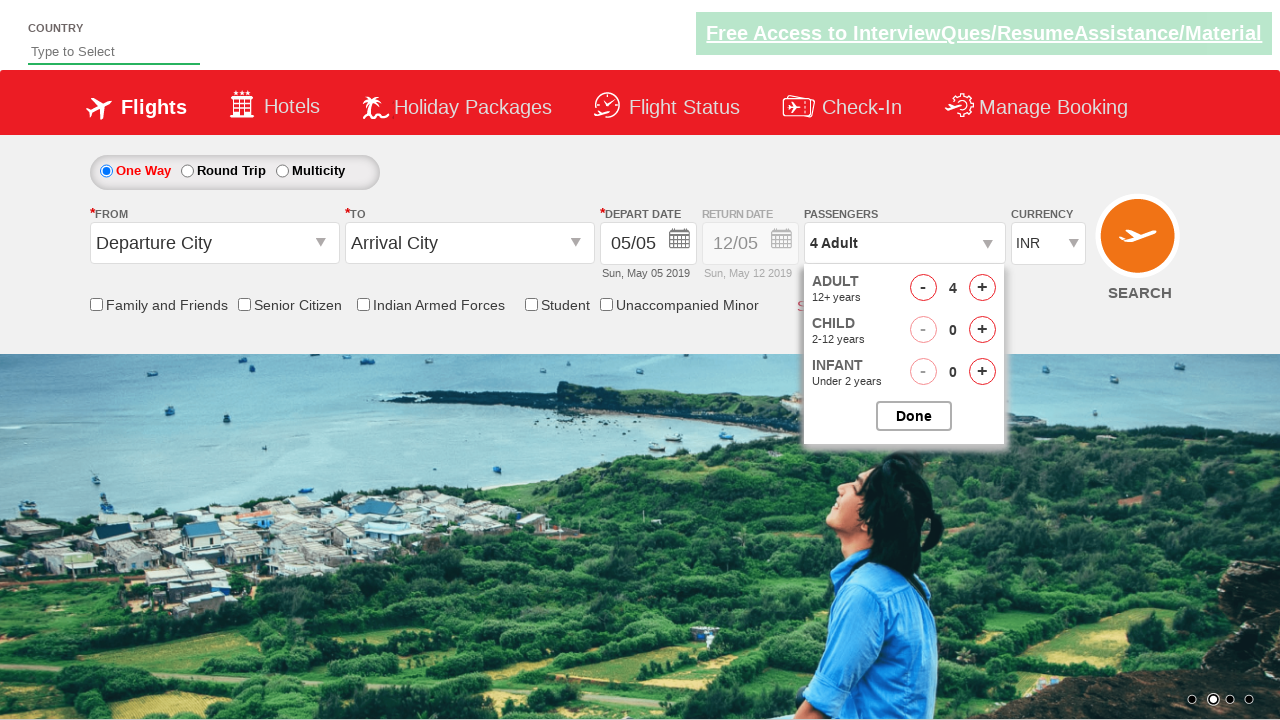

Incremented adult passenger count (increment 4 of 4) at (982, 288) on #hrefIncAdt
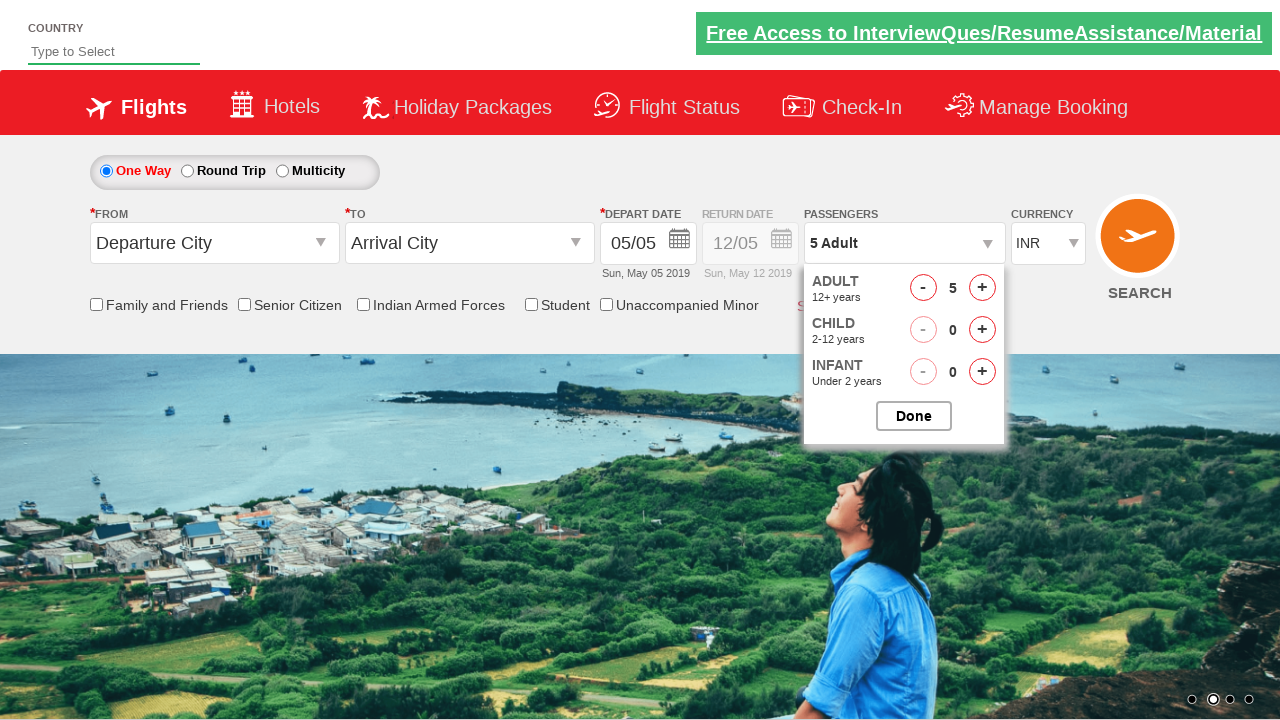

Closed passenger selection dropdown at (914, 416) on #btnclosepaxoption
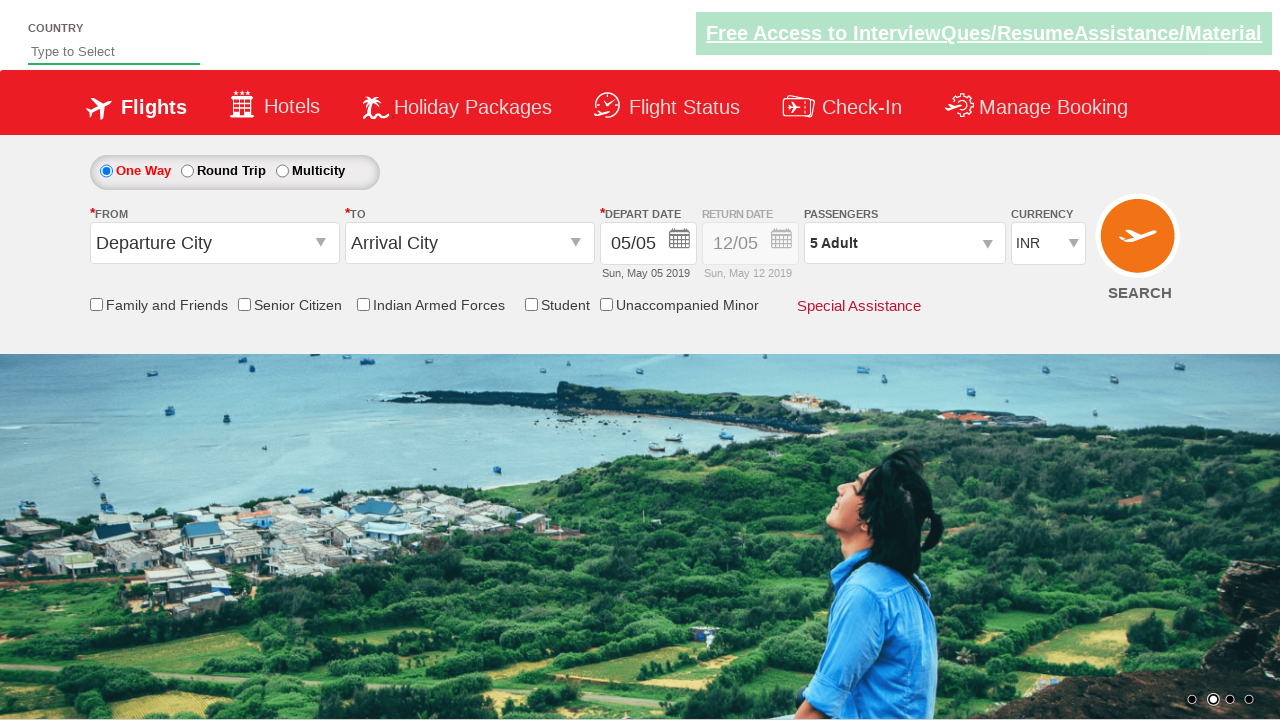

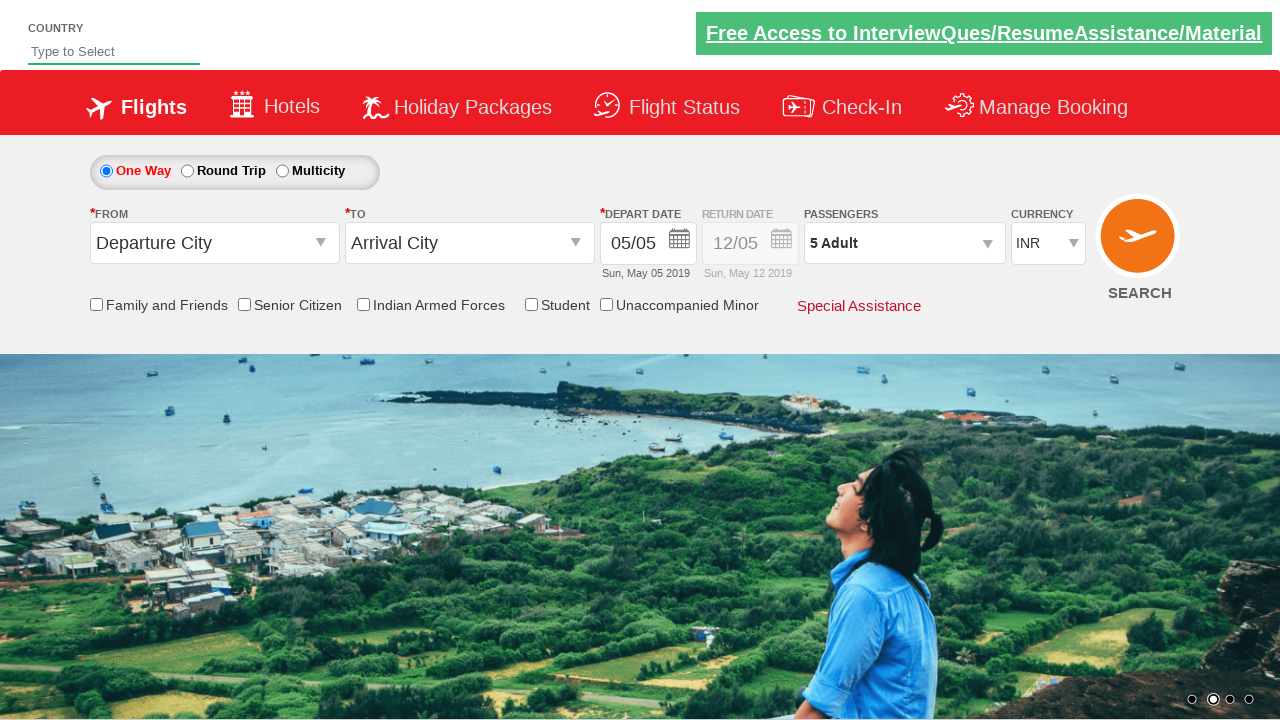